Tests JavaScript prompt dialog by clicking a button that triggers a prompt, entering text, accepting it, and verifying the entered text appears in the result.

Starting URL: https://practice.cydeo.com/javascript_alerts

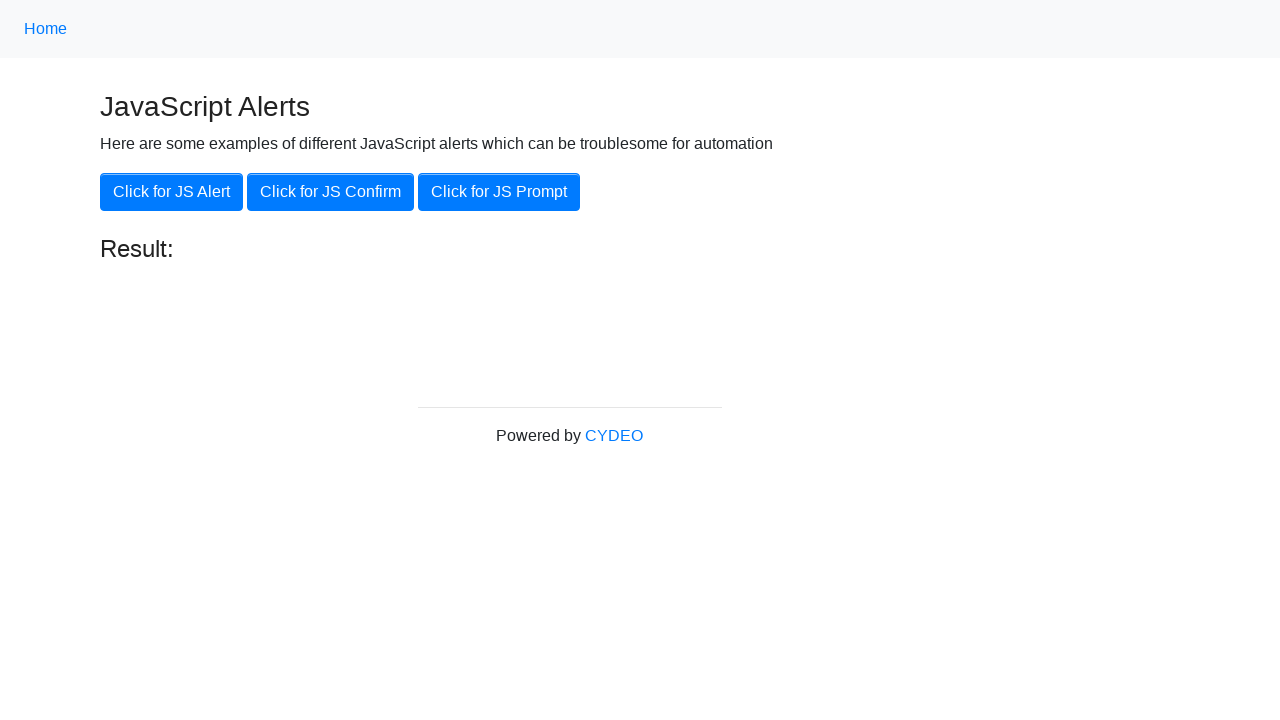

Set up dialog handler to accept prompt with text 'Cydeo EU9 Review'
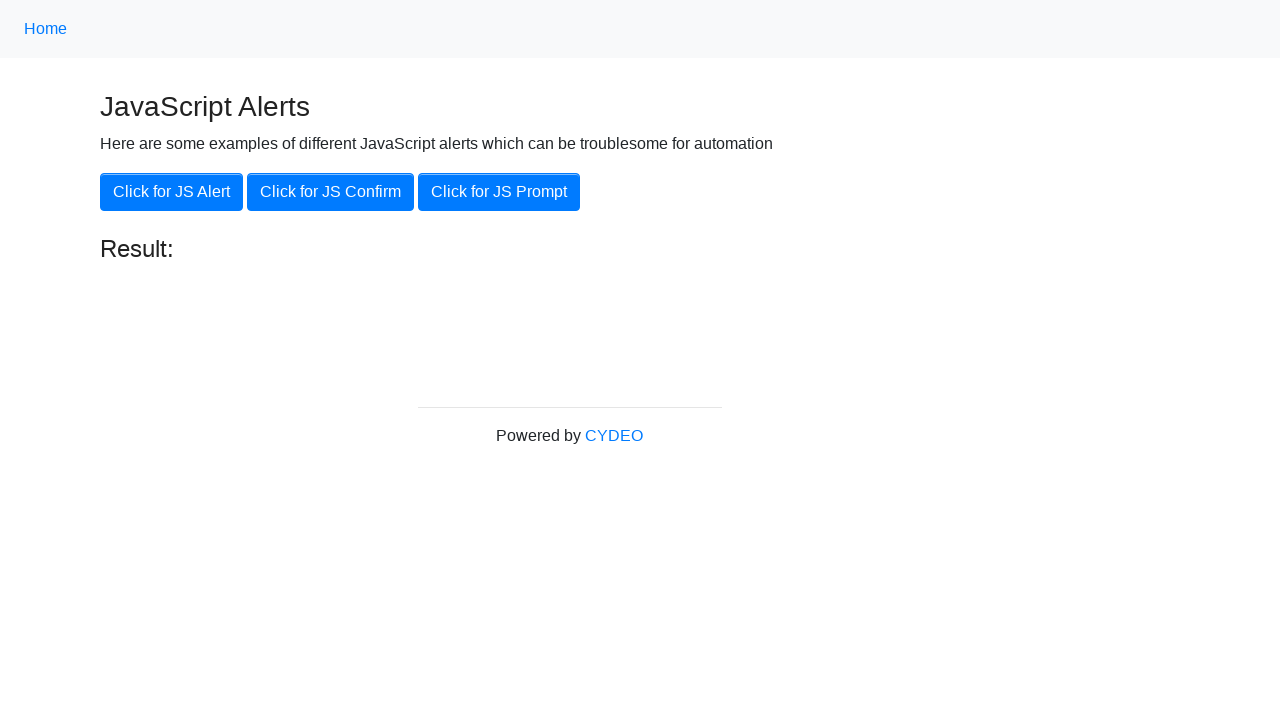

Clicked the third primary button to trigger JavaScript prompt dialog at (499, 192) on xpath=//button[@class='btn btn-primary'][3]
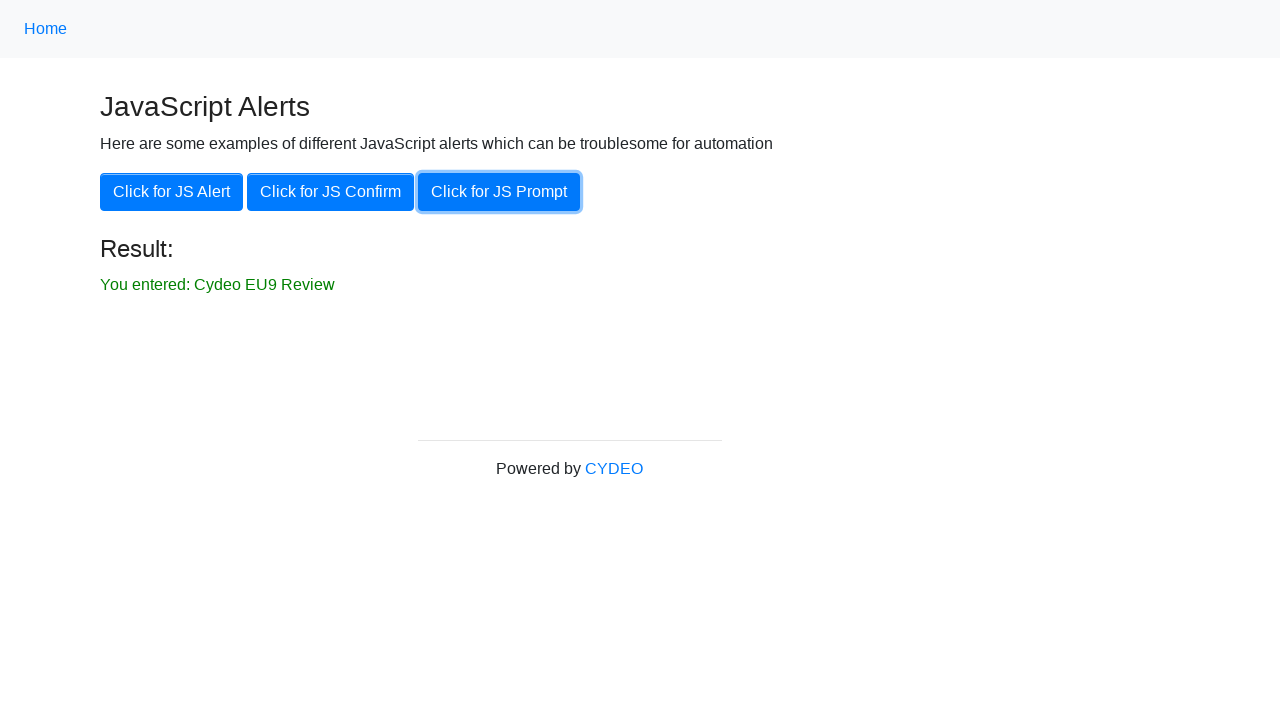

Waited for result element to appear after prompt acceptance
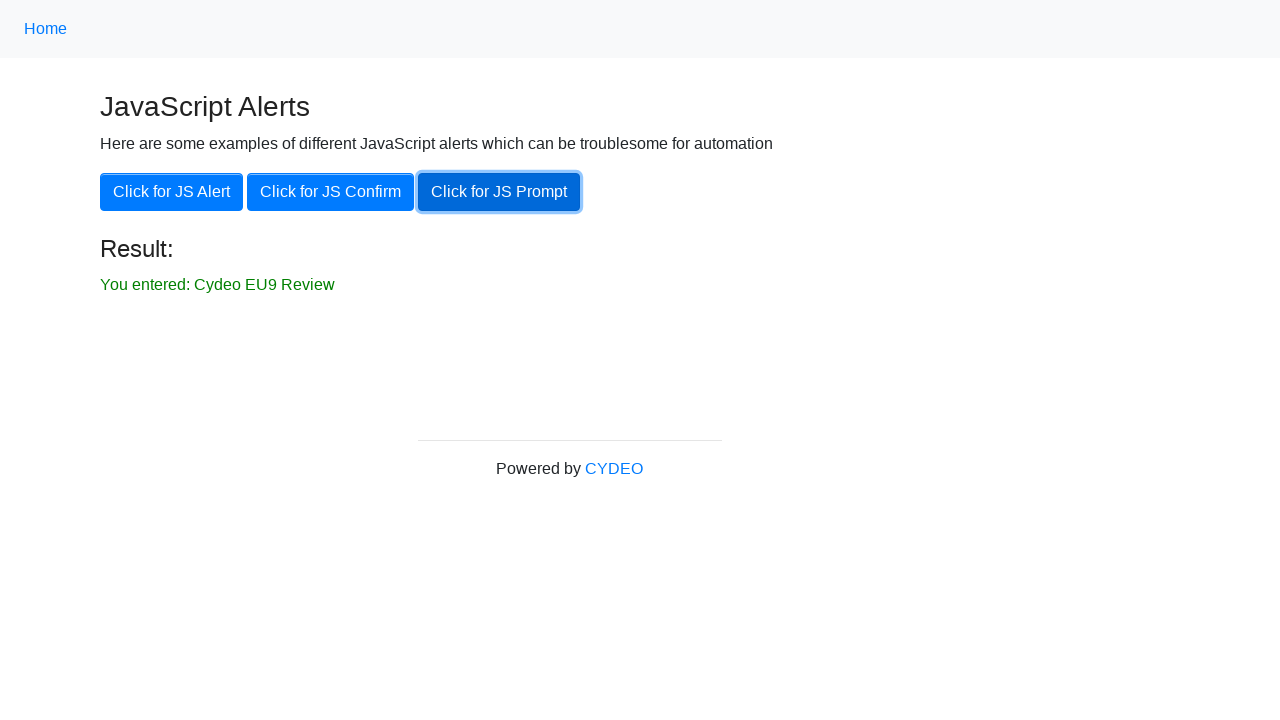

Retrieved result text from the result element
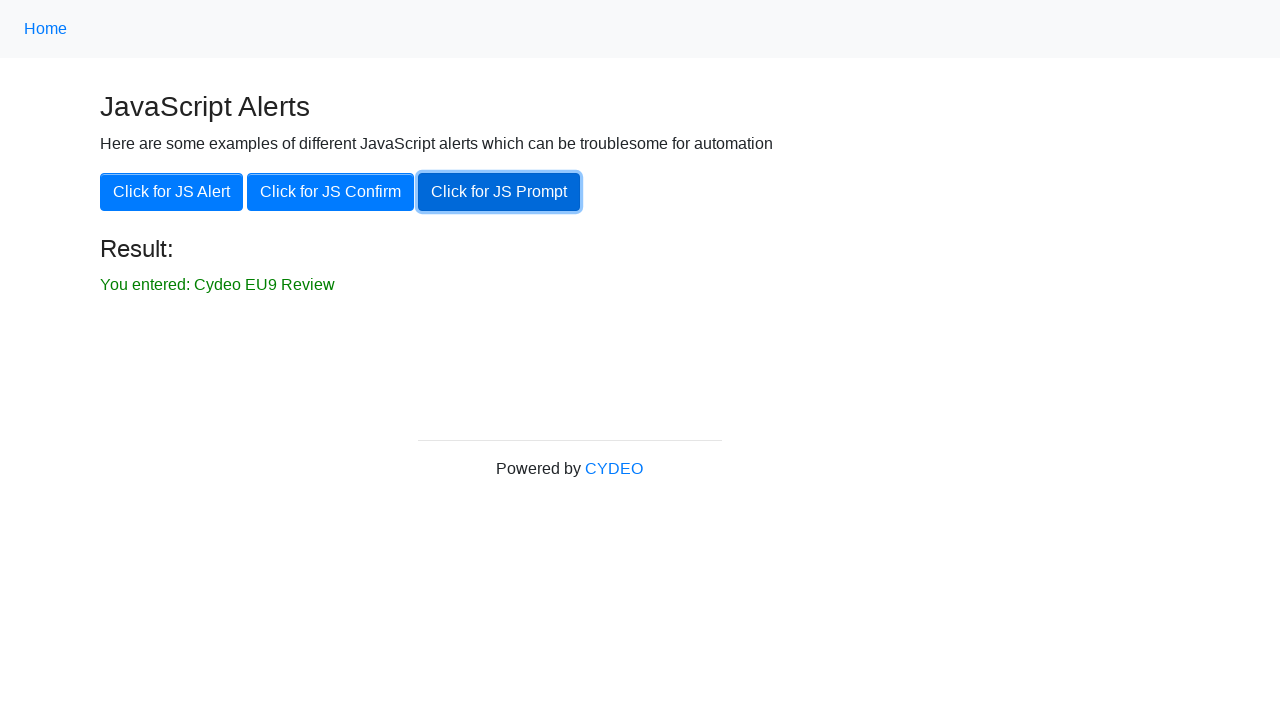

Verified that result text matches expected value 'You entered: Cydeo EU9 Review'
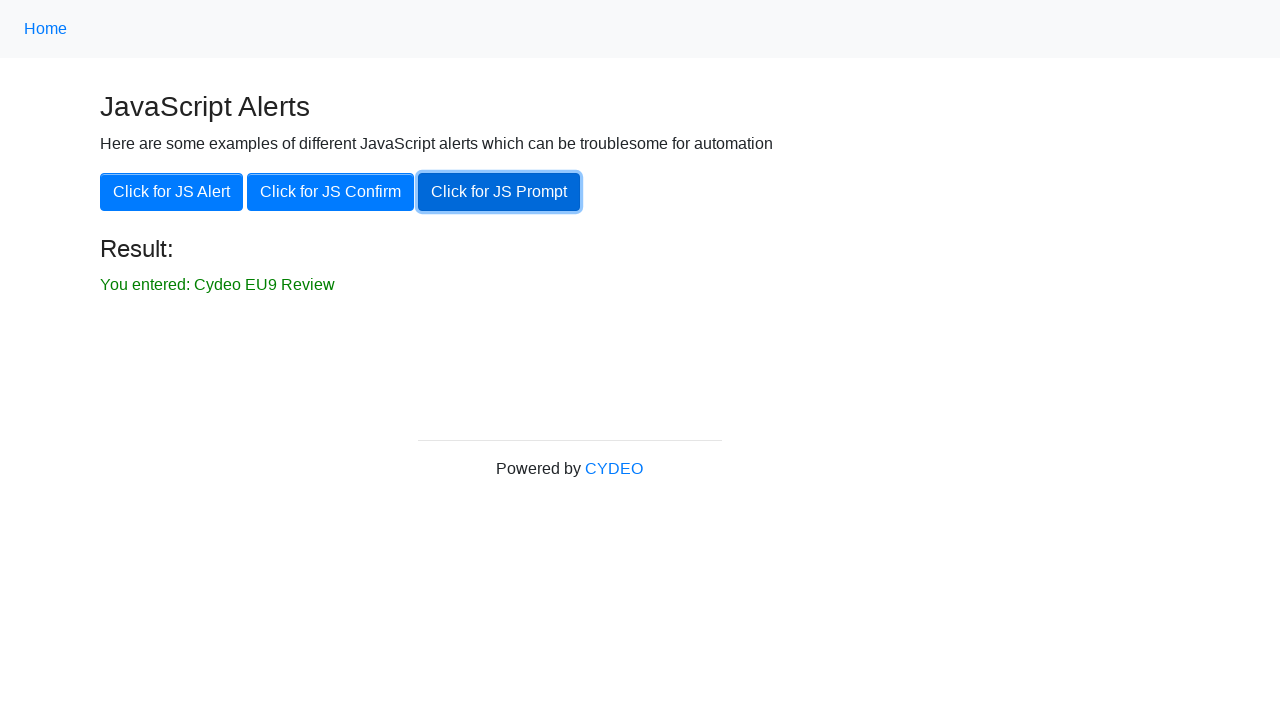

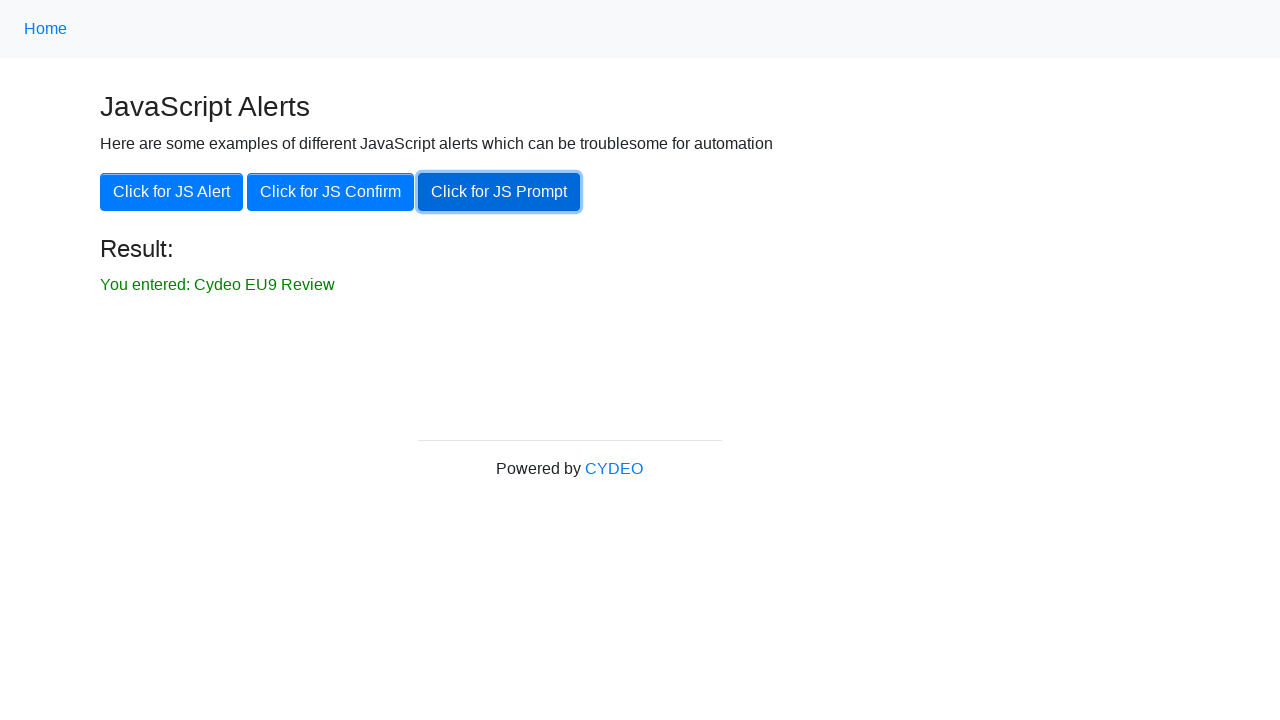